Tests double-click functionality with scrolling to element first, then verifying the message appears

Starting URL: https://automationfc.github.io/basic-form/index.html

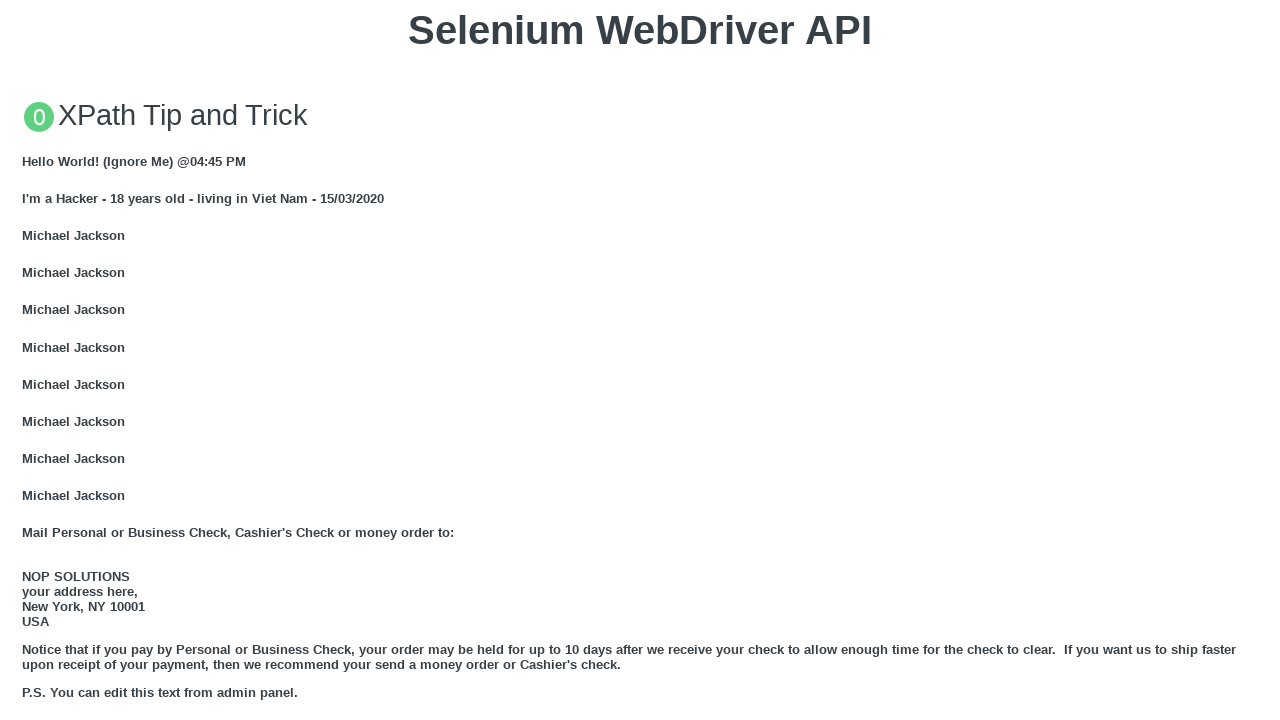

Scrolled to 'Double click me' button
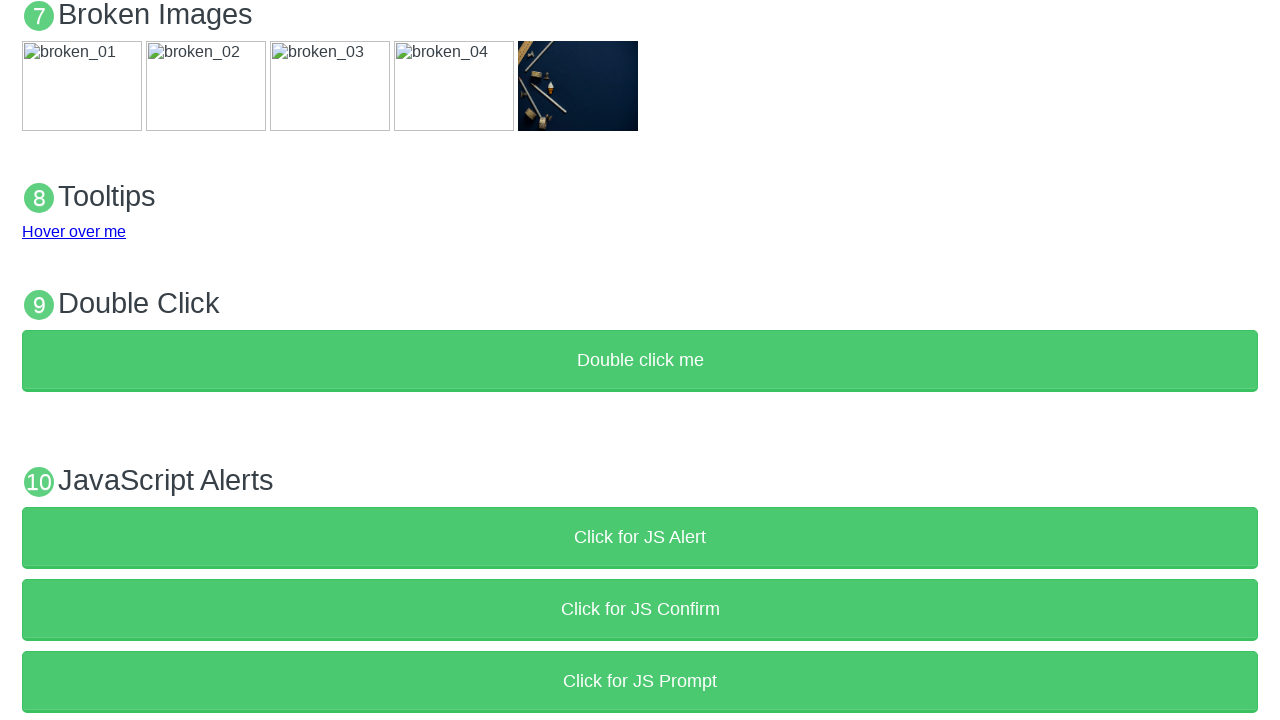

Double-clicked the button at (640, 361) on xpath=//button[text()='Double click me']
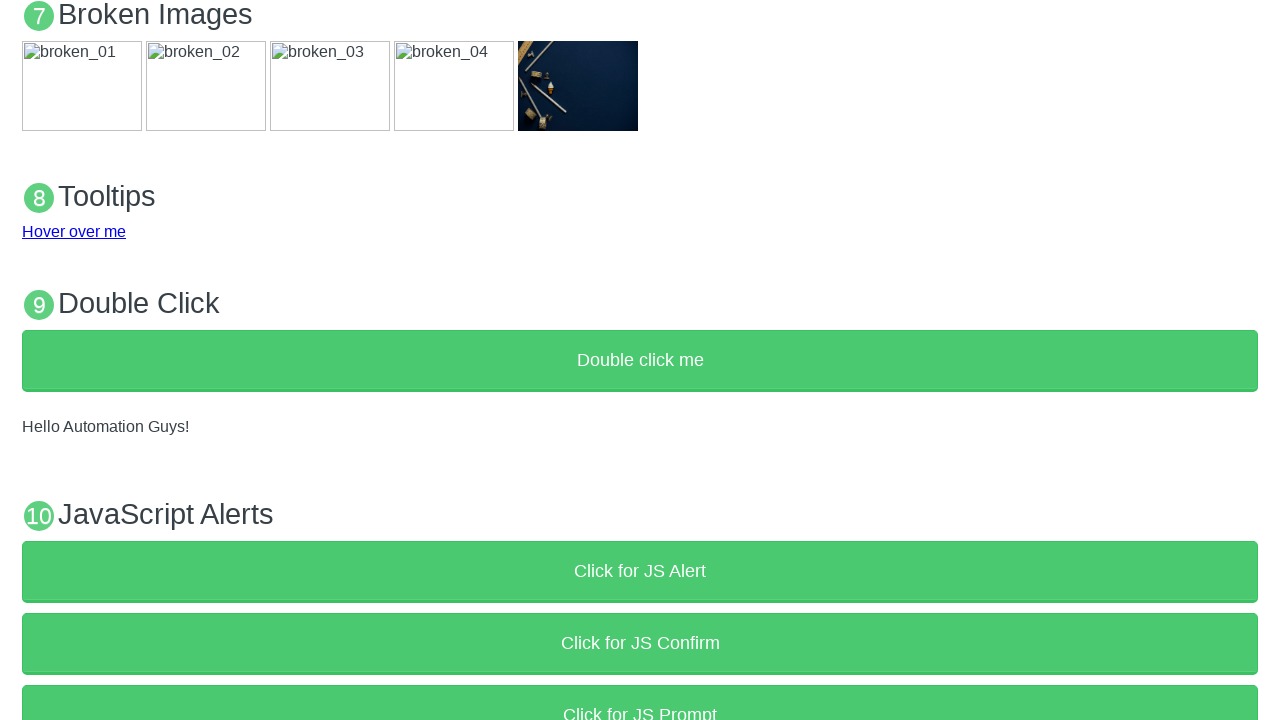

Waited for success message to appear
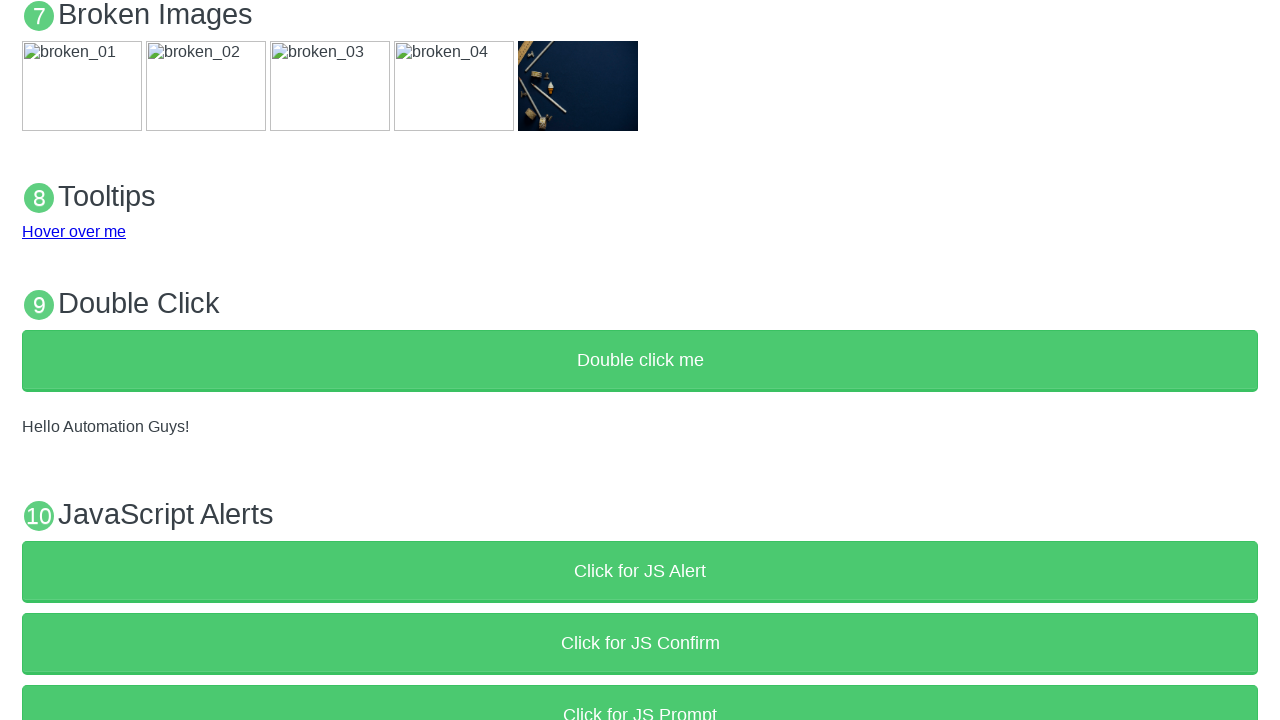

Verified 'Hello Automation Guys!' message is visible
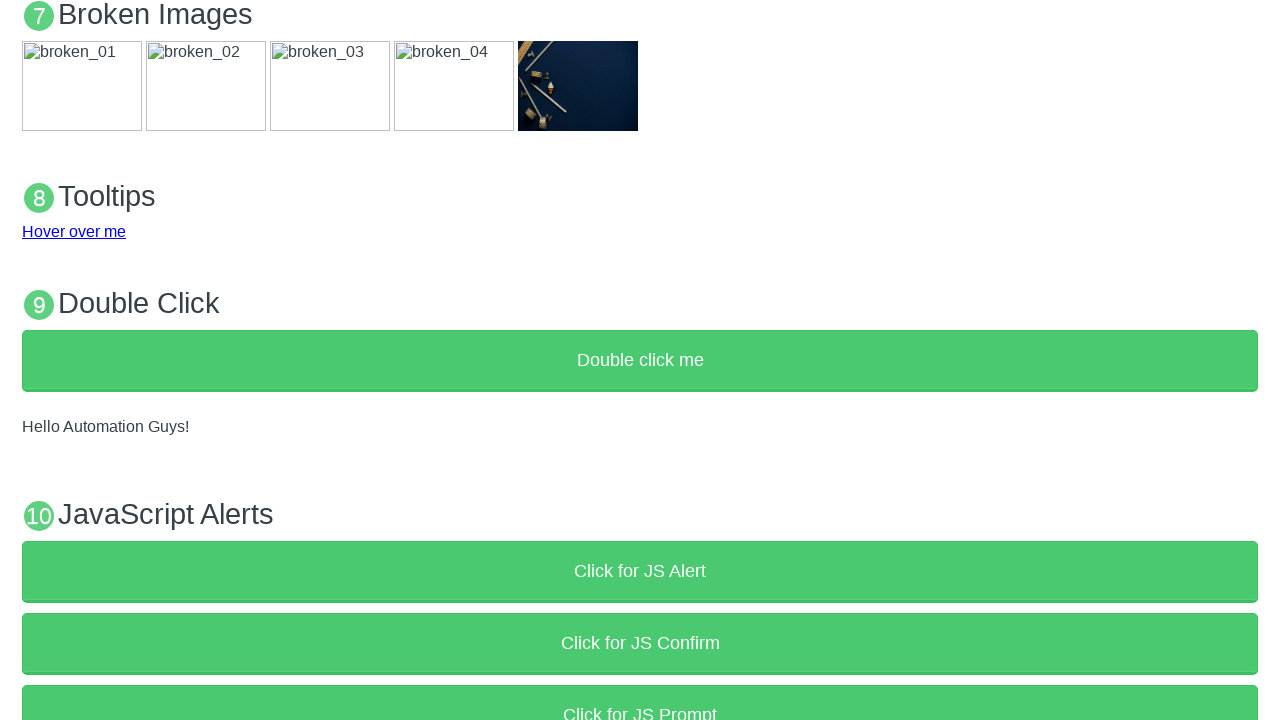

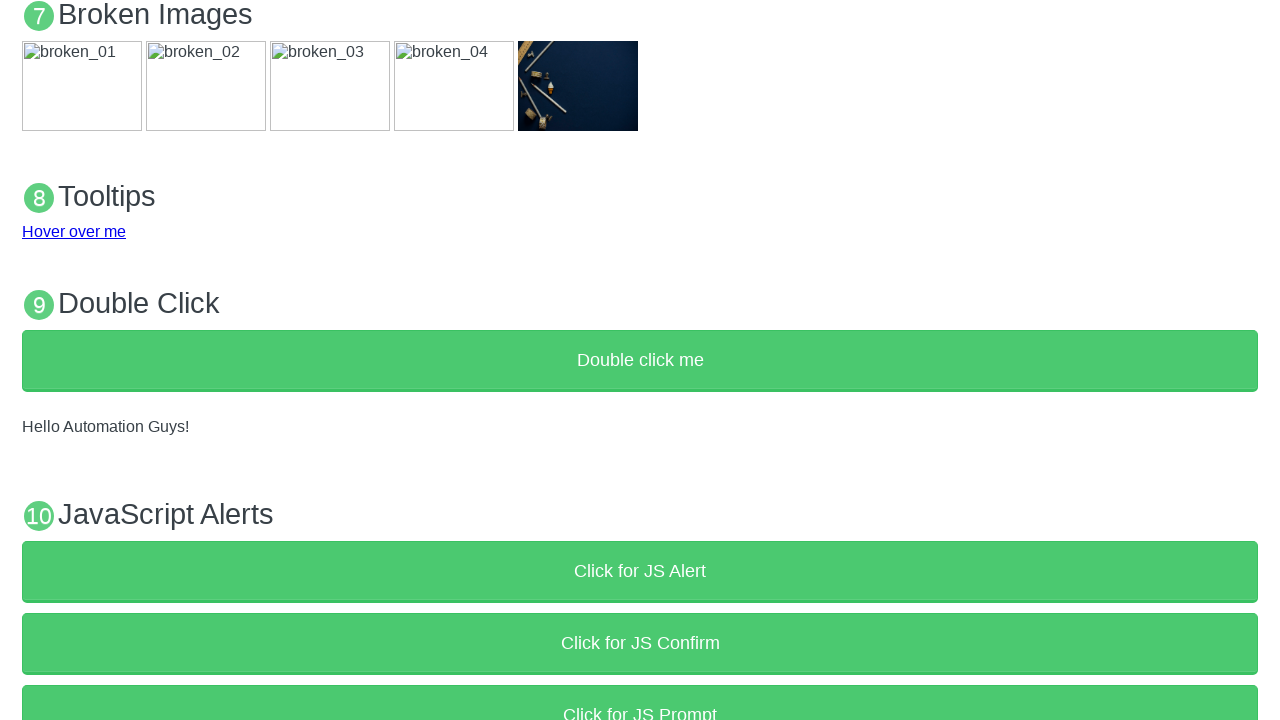